Tests navigation across multiple httpbin endpoints to verify stable page loading

Starting URL: https://httpbin.org/get

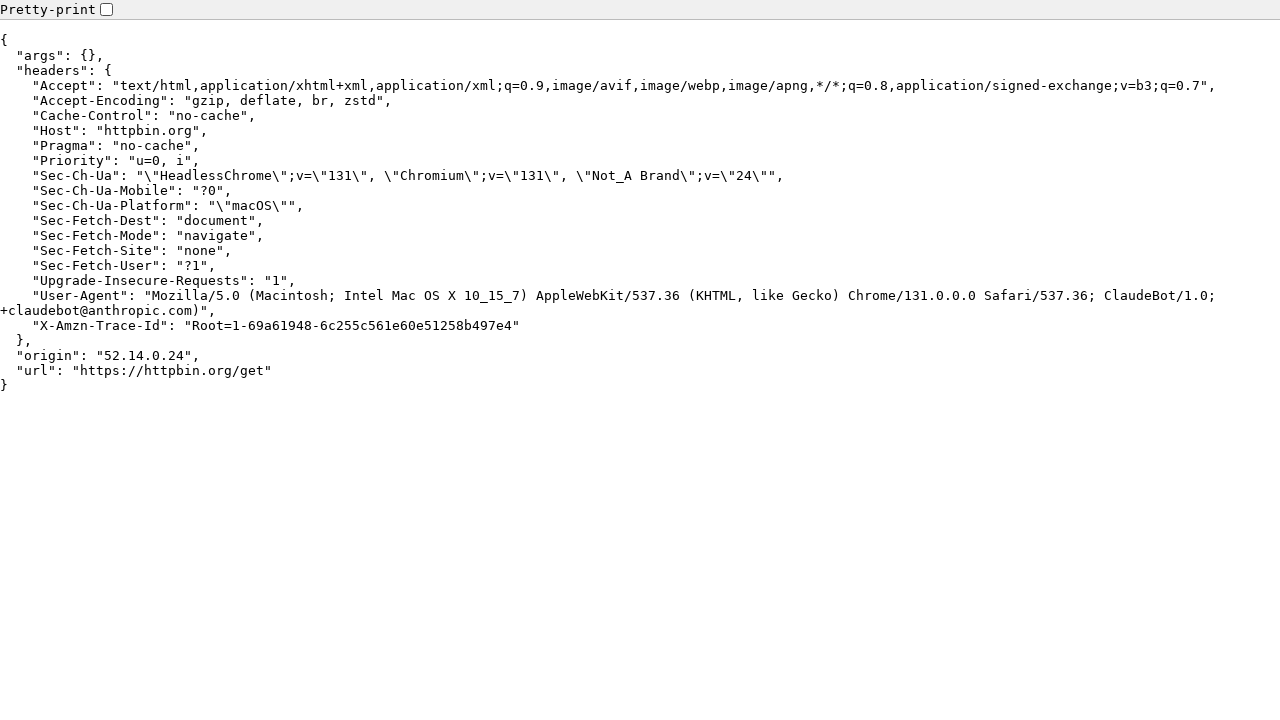

Waited for domcontentloaded on initial httpbin.org/get page
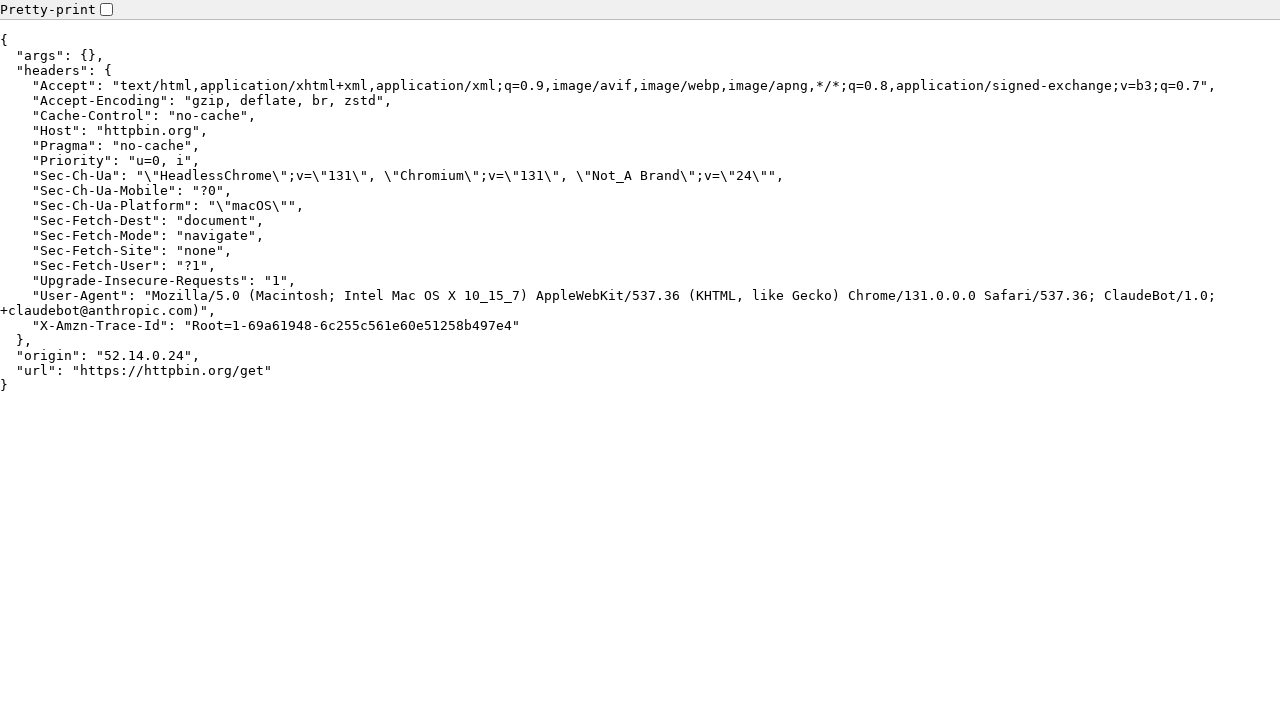

Verified page title is not None on get endpoint
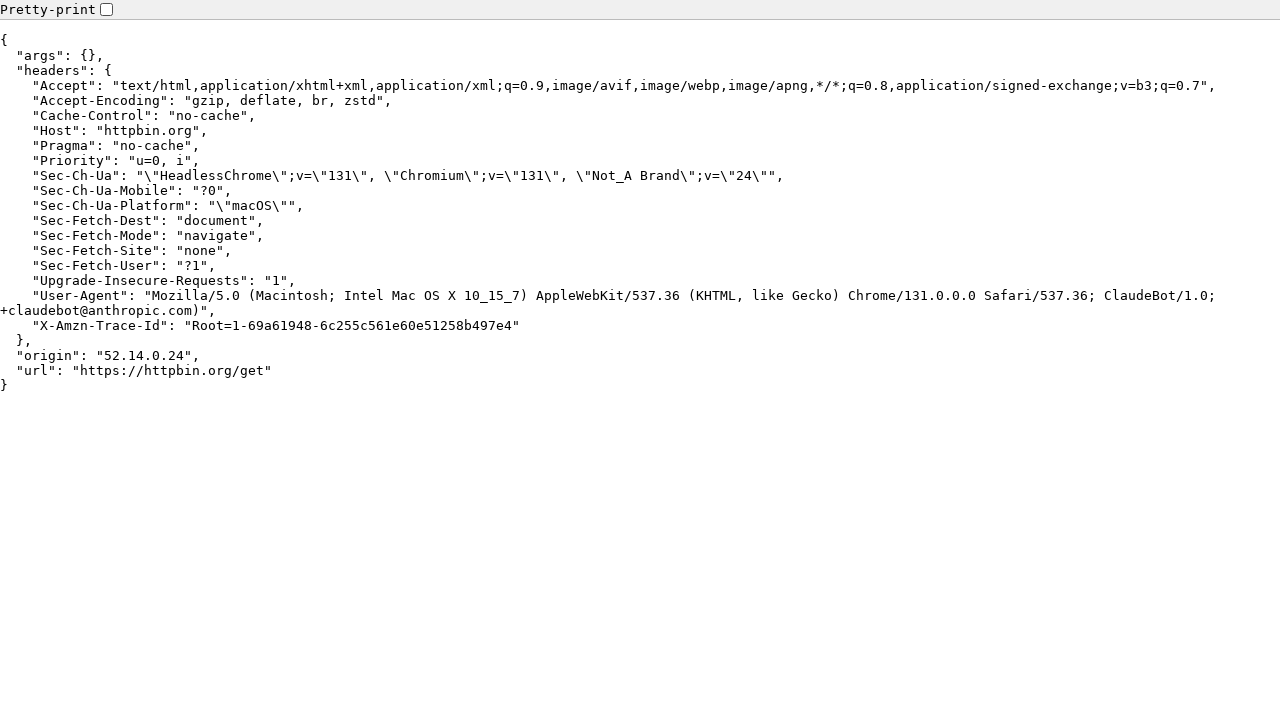

Navigated to httpbin.org/headers endpoint
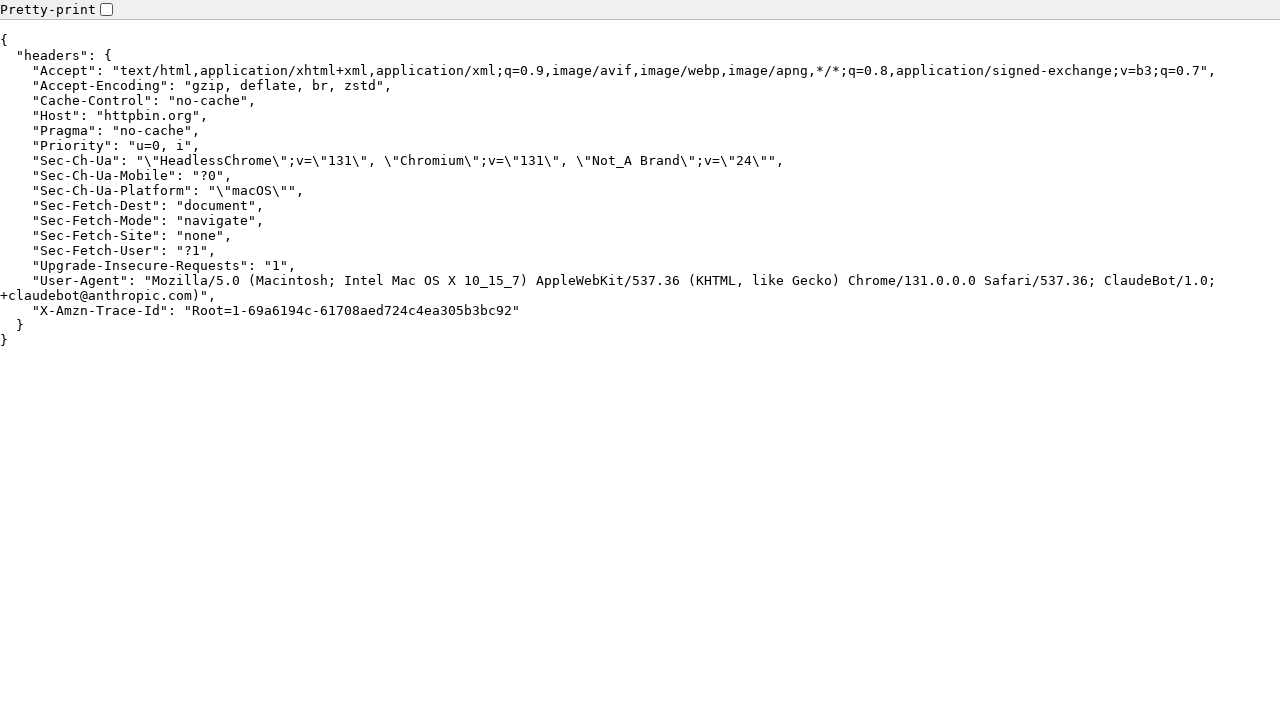

Waited for domcontentloaded on headers endpoint
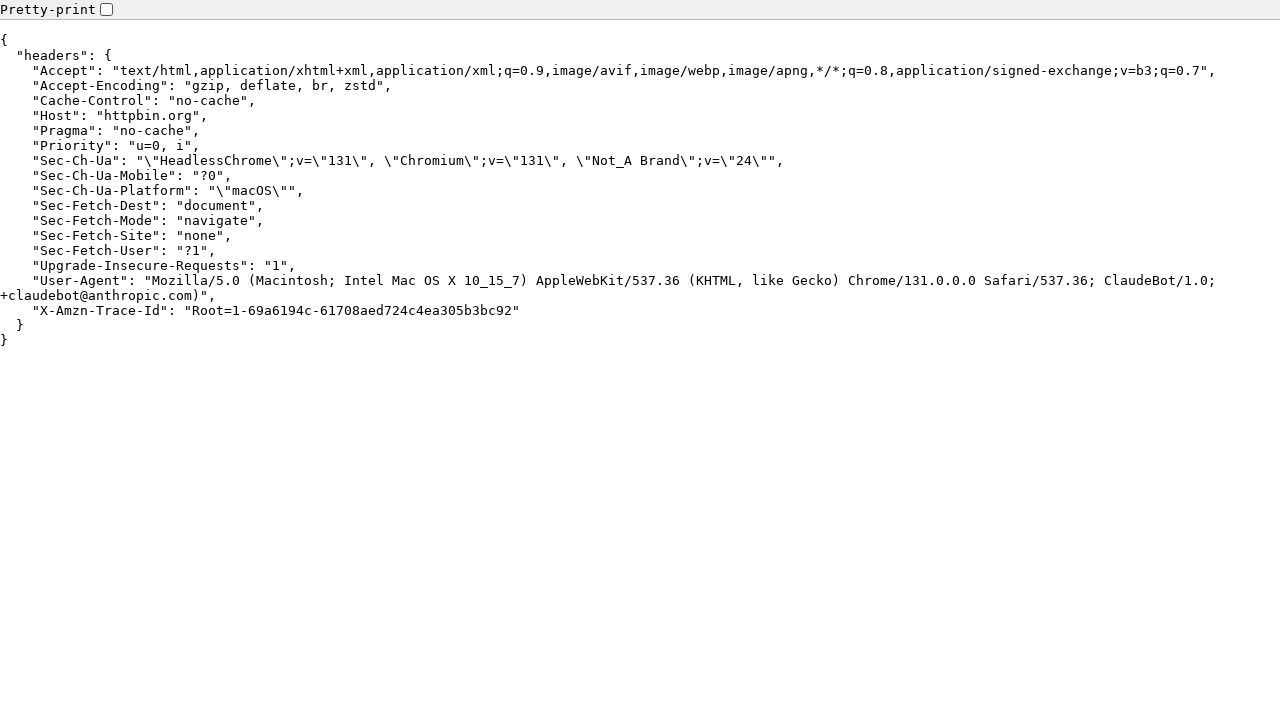

Verified page title is not None on headers endpoint
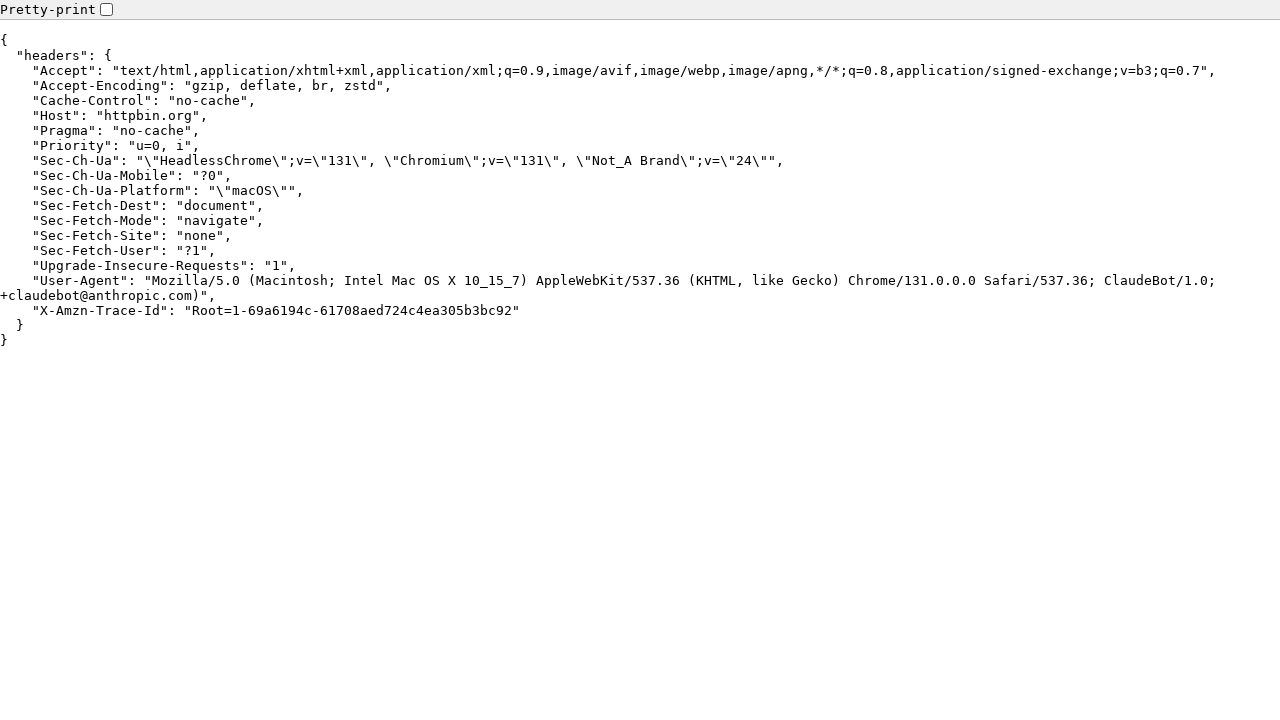

Navigated to httpbin.org/user-agent endpoint
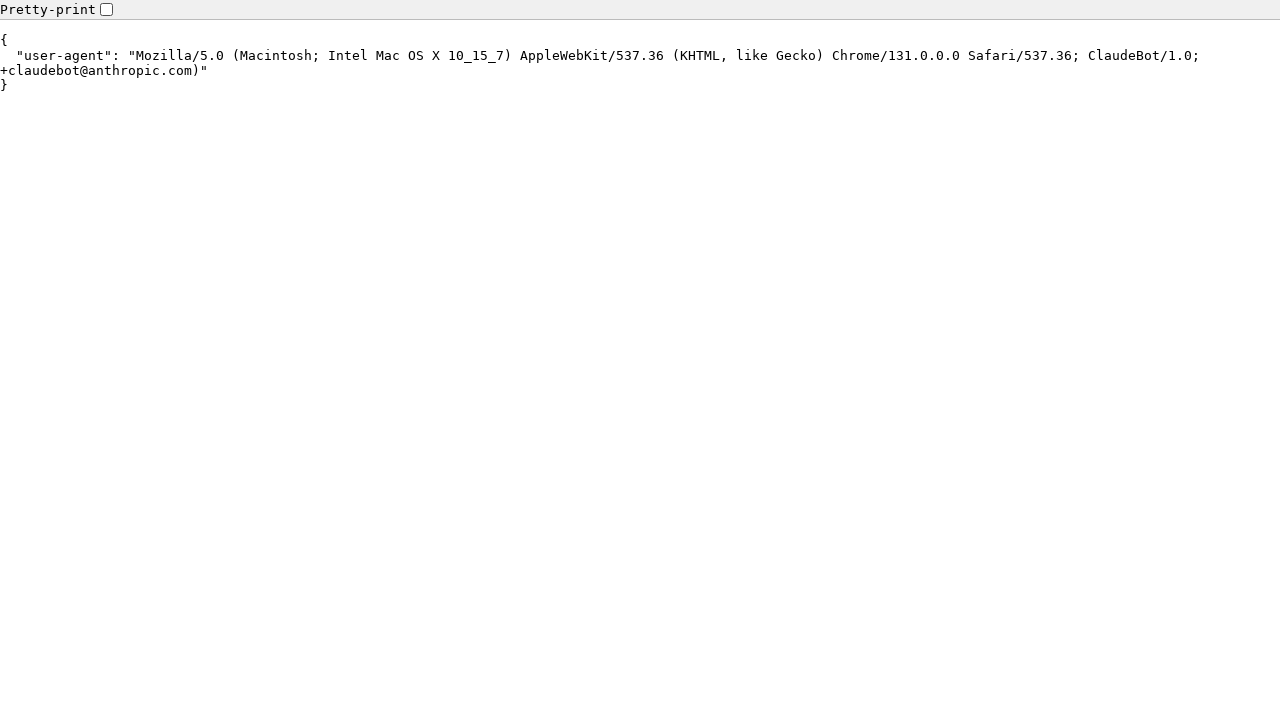

Waited for domcontentloaded on user-agent endpoint
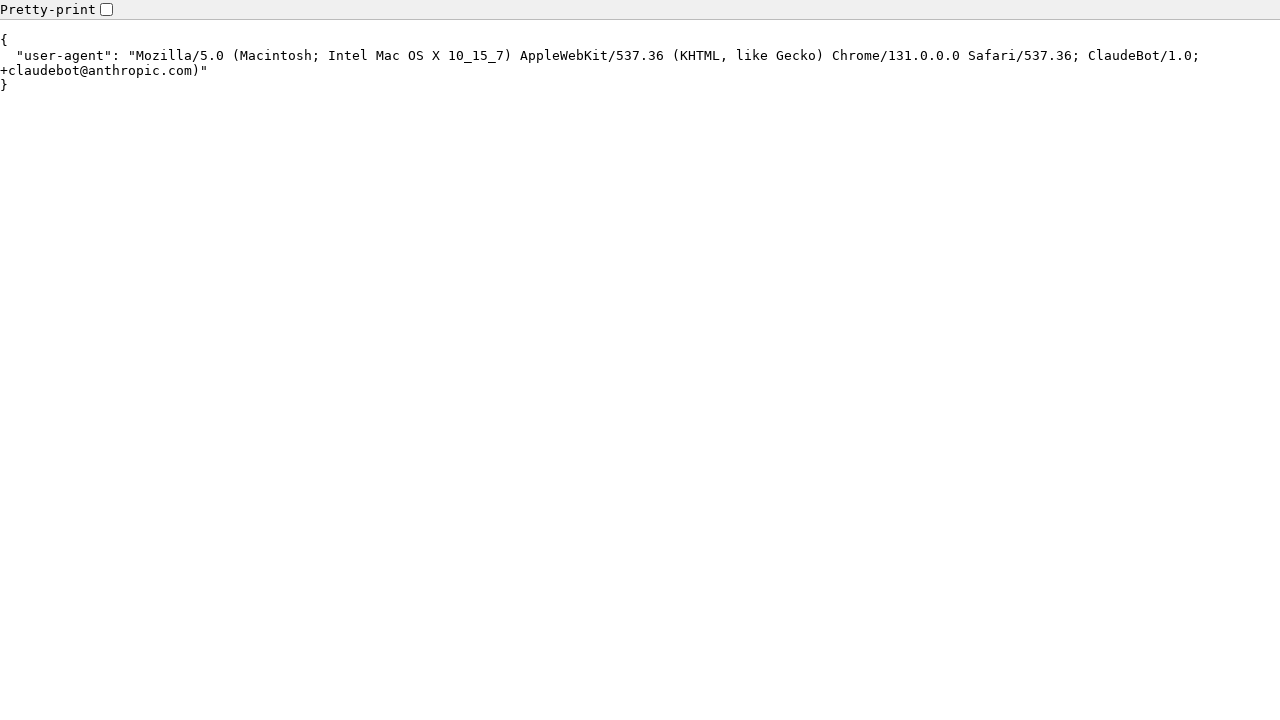

Verified page title is not None on user-agent endpoint
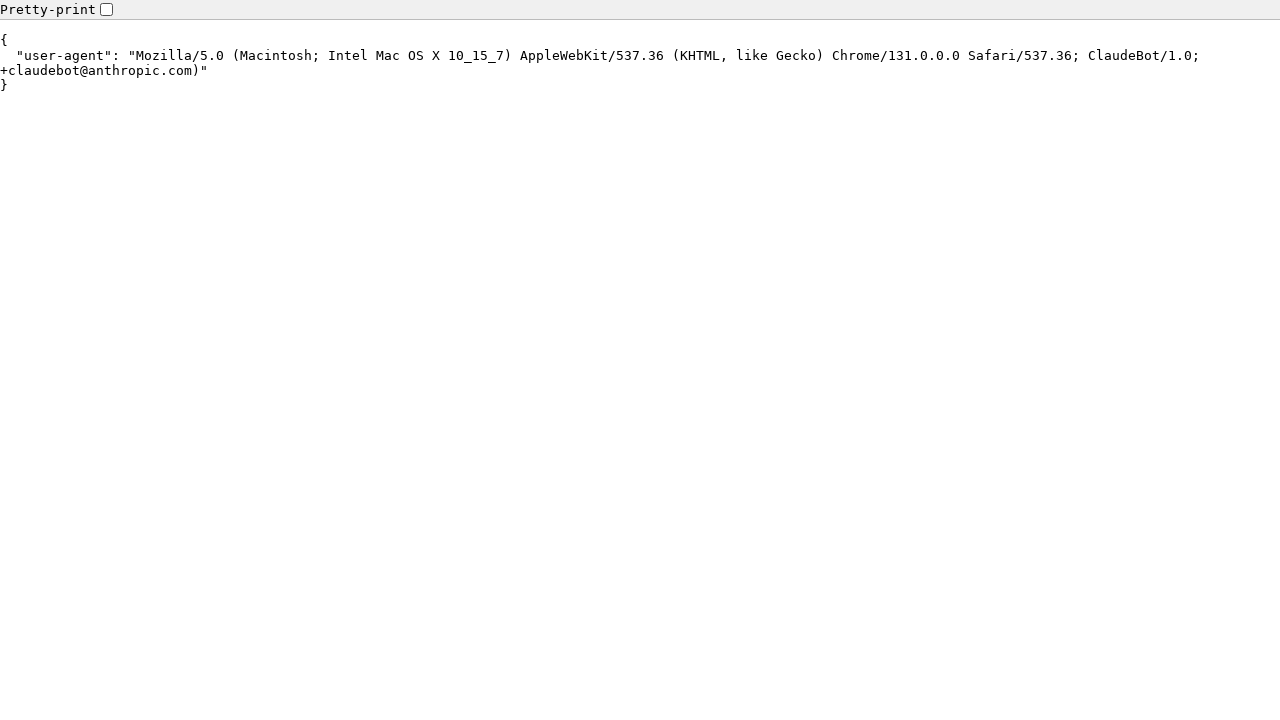

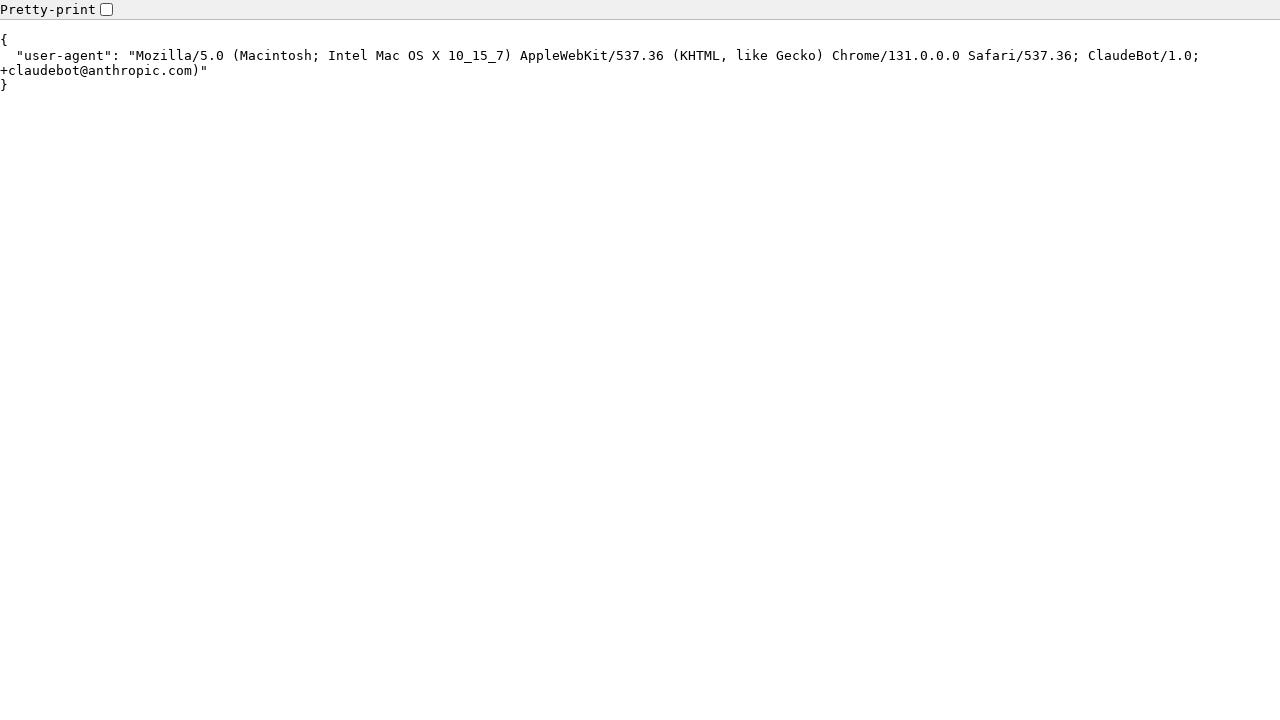